Tests adding todo items by creating two todos and verifying they appear in the list

Starting URL: https://demo.playwright.dev/todomvc

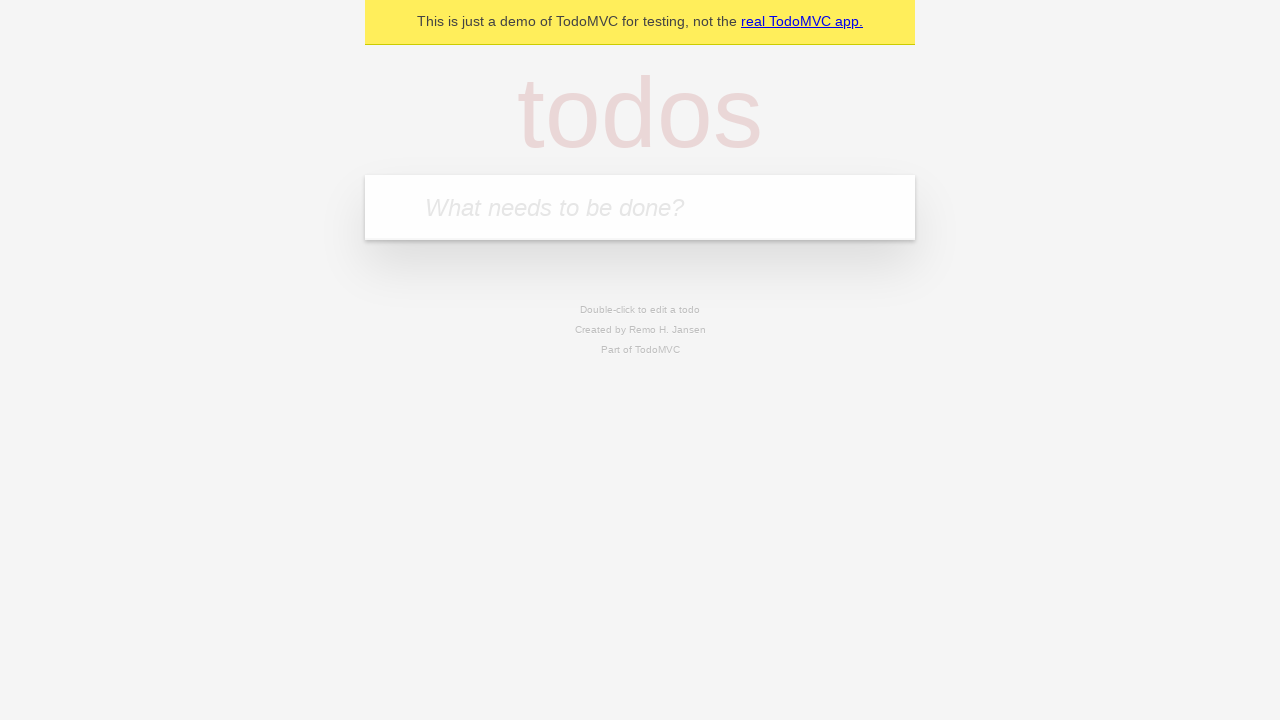

Located the 'What needs to be done?' input field
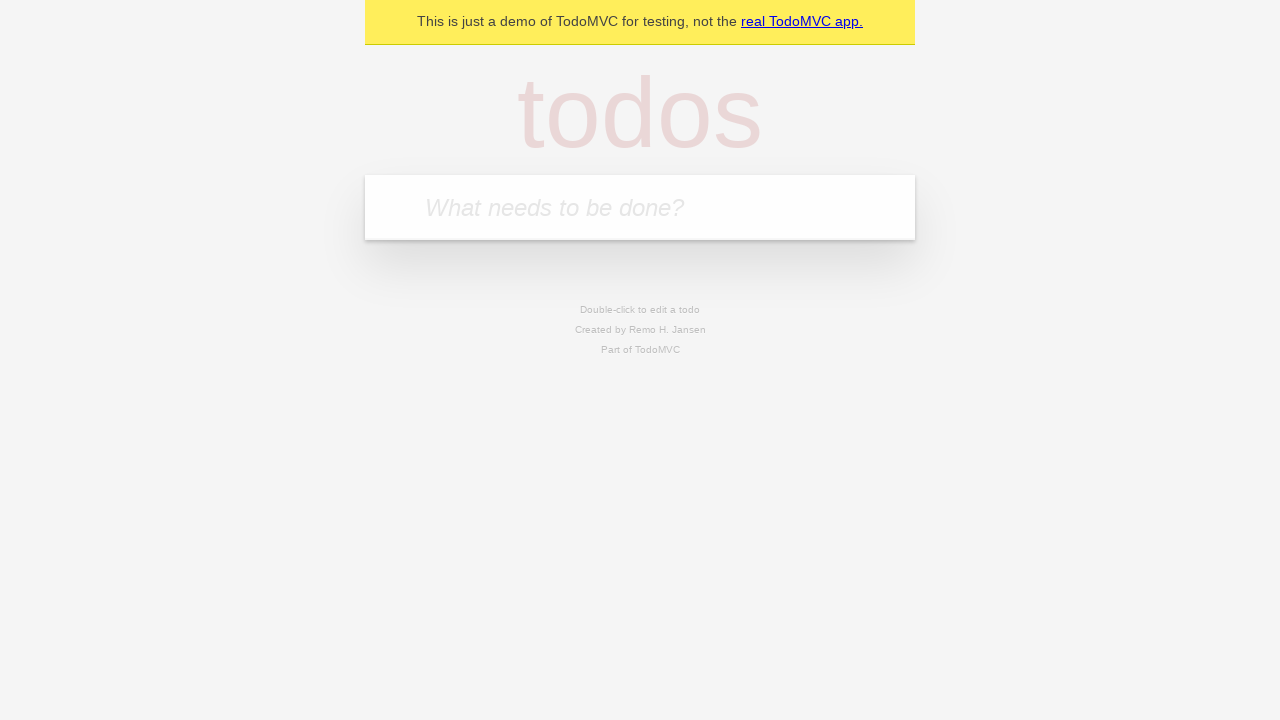

Filled first todo item with 'buy some cheese' on internal:attr=[placeholder="What needs to be done?"i]
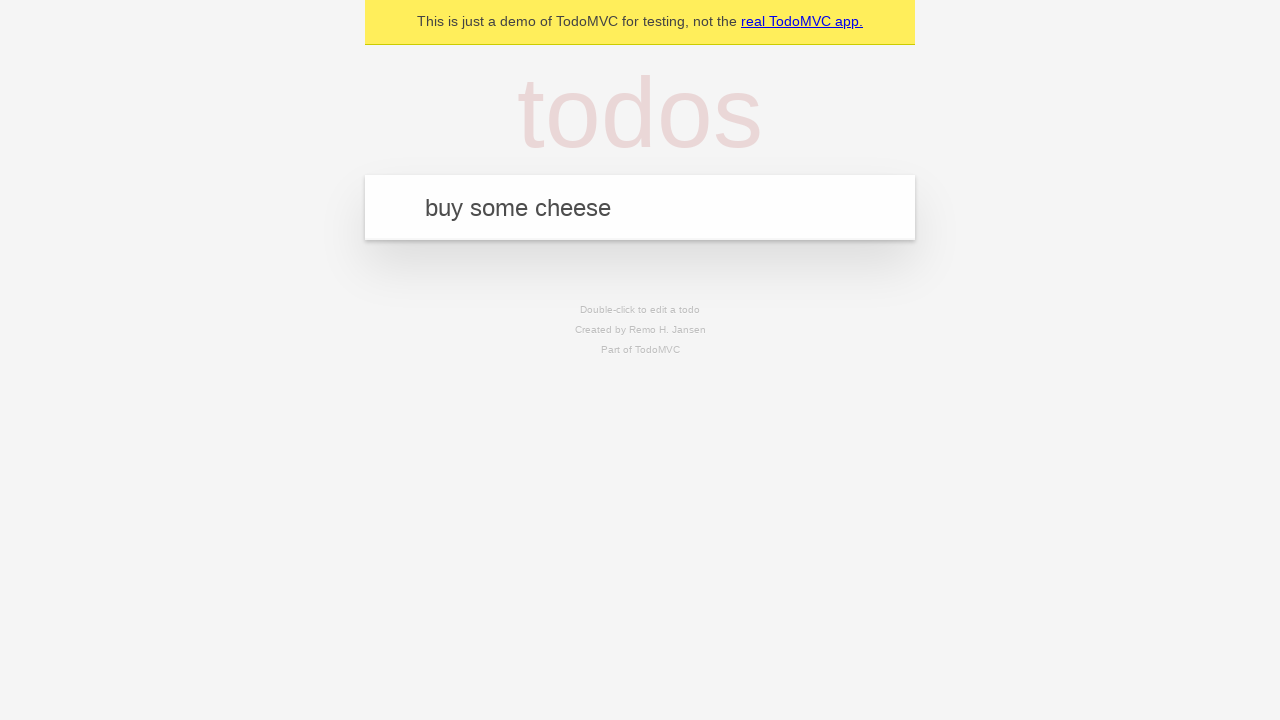

Pressed Enter to add first todo item on internal:attr=[placeholder="What needs to be done?"i]
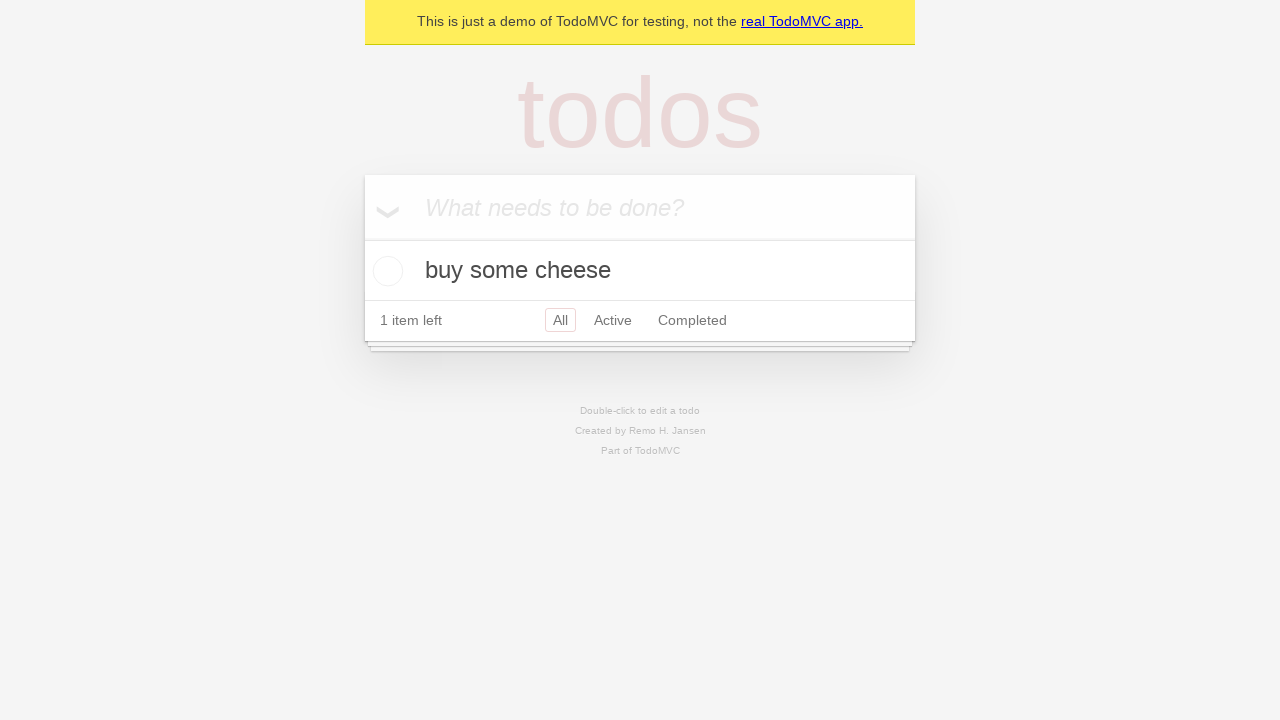

Filled second todo item with 'feed the cat' on internal:attr=[placeholder="What needs to be done?"i]
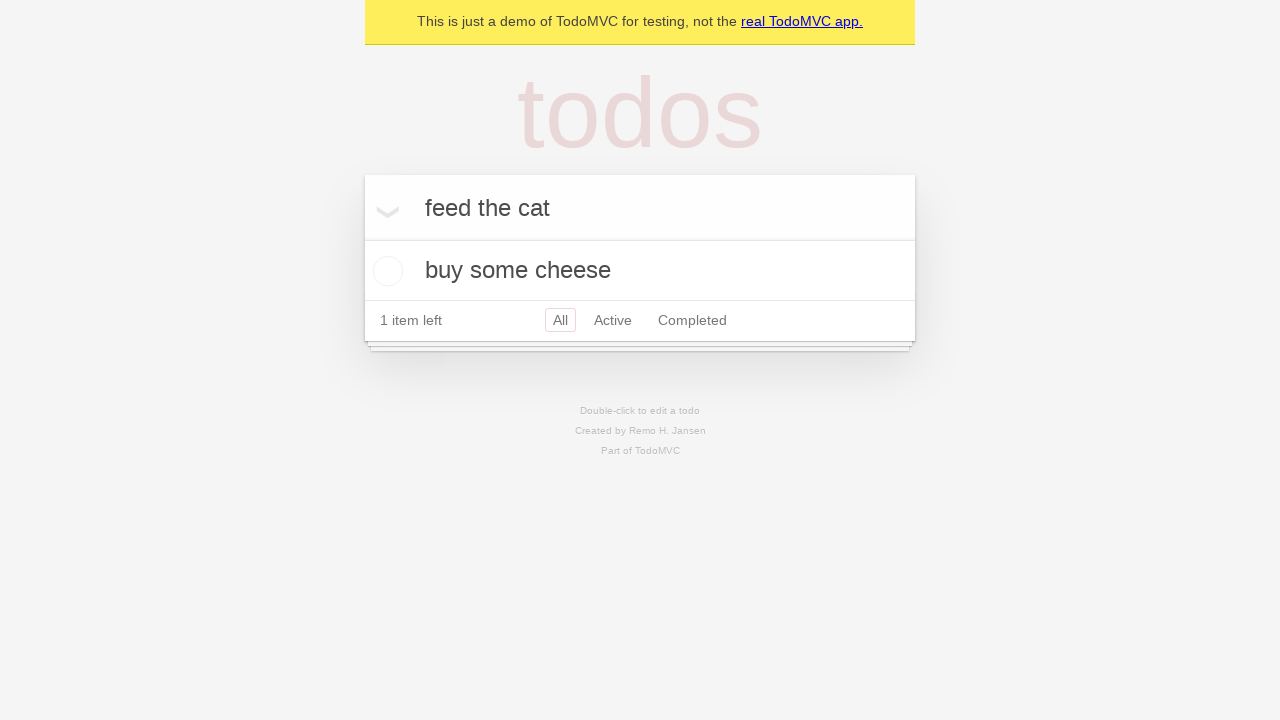

Pressed Enter to add second todo item on internal:attr=[placeholder="What needs to be done?"i]
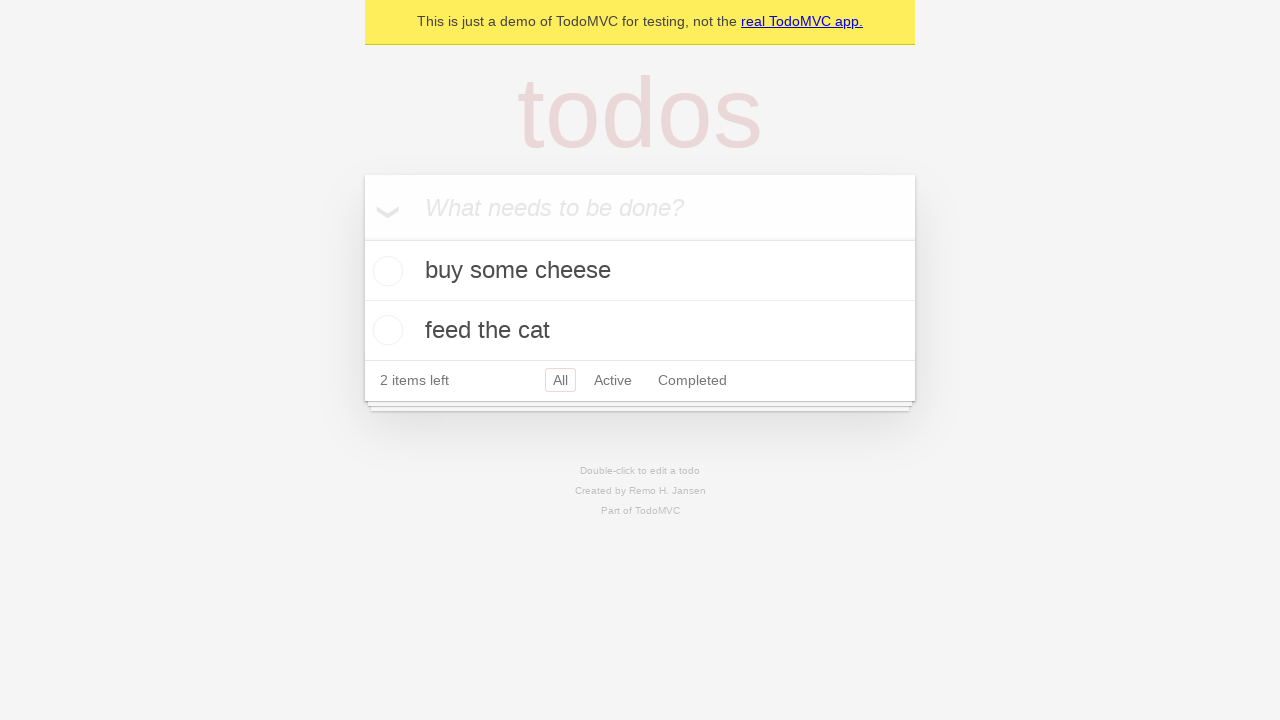

Verified todo items appear in the list
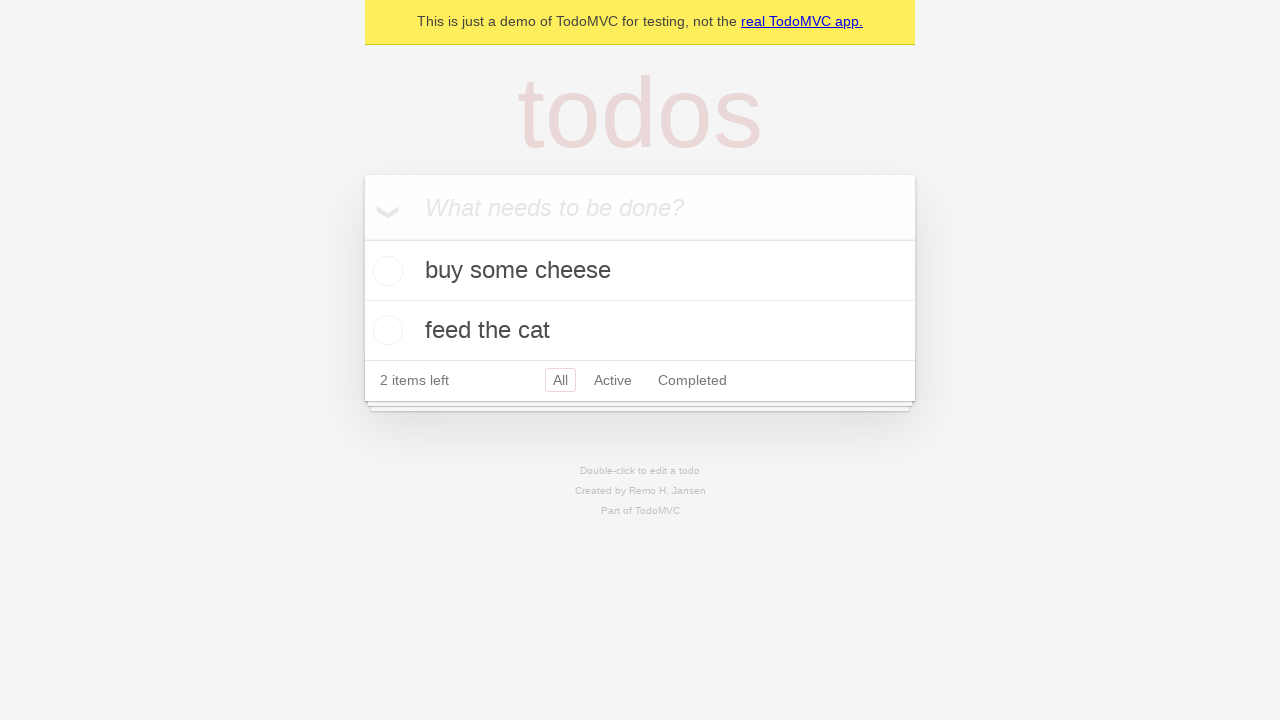

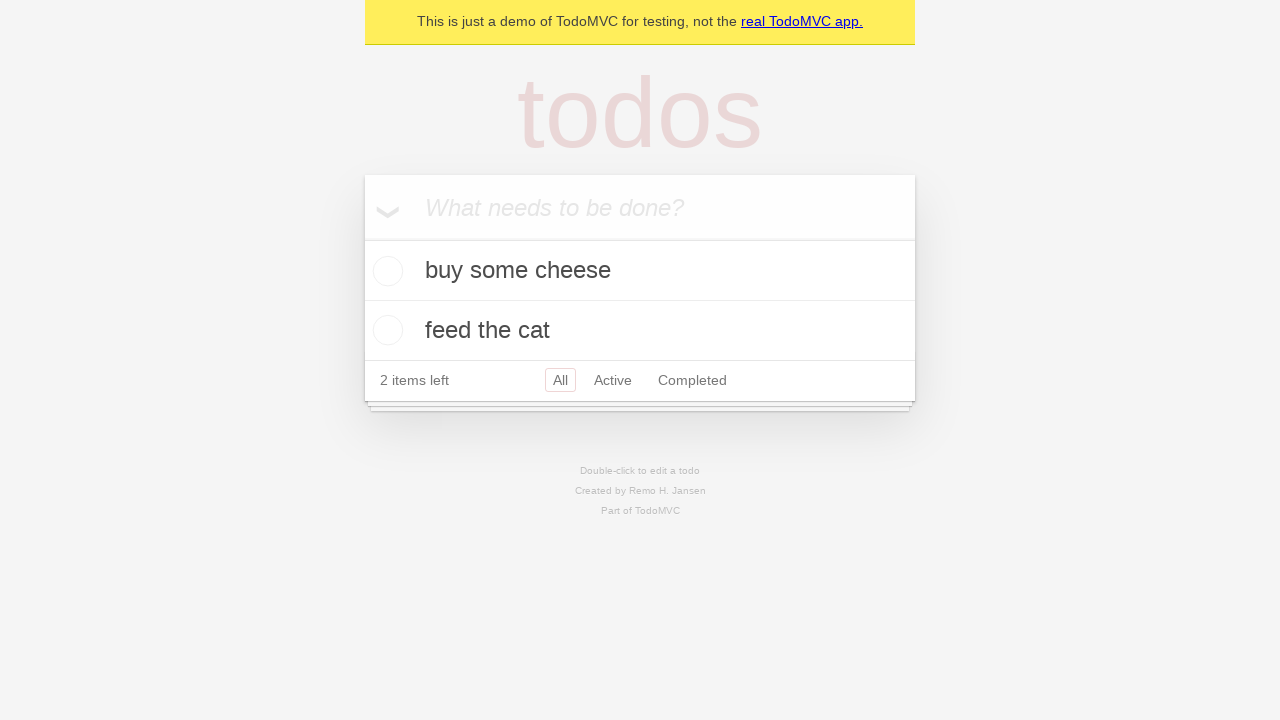